Tests mortgage calculator by clearing the default purchase price field and entering a new value

Starting URL: https://www.mlcalc.com

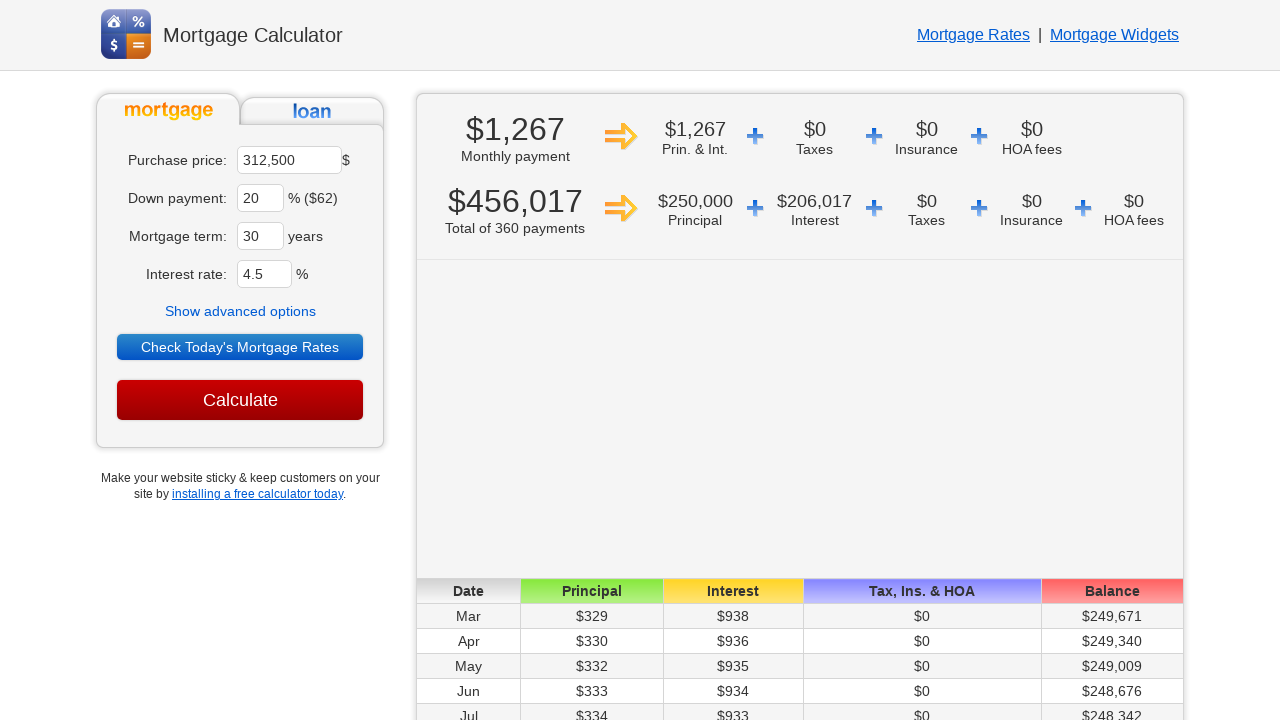

Located purchase price field element
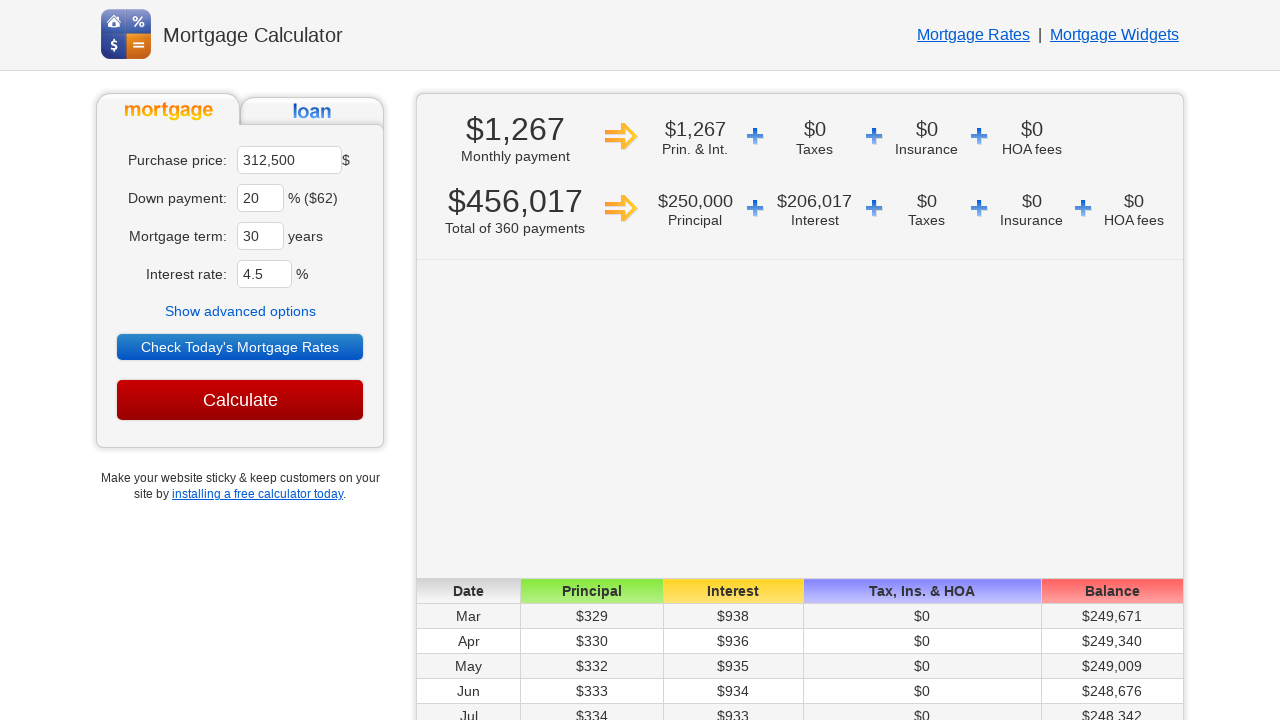

Cleared default value from purchase price field on xpath=//*[@id = 'ma']
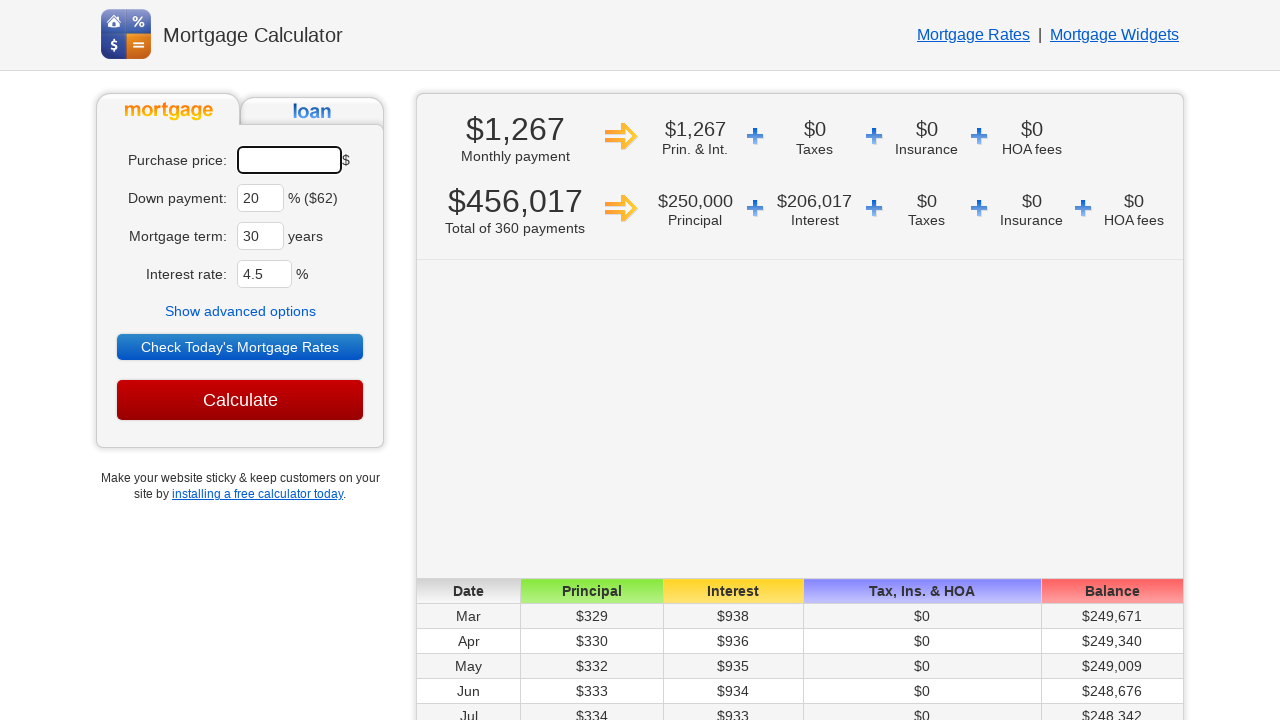

Entered new purchase price value of 700000 on xpath=//*[@id = 'ma']
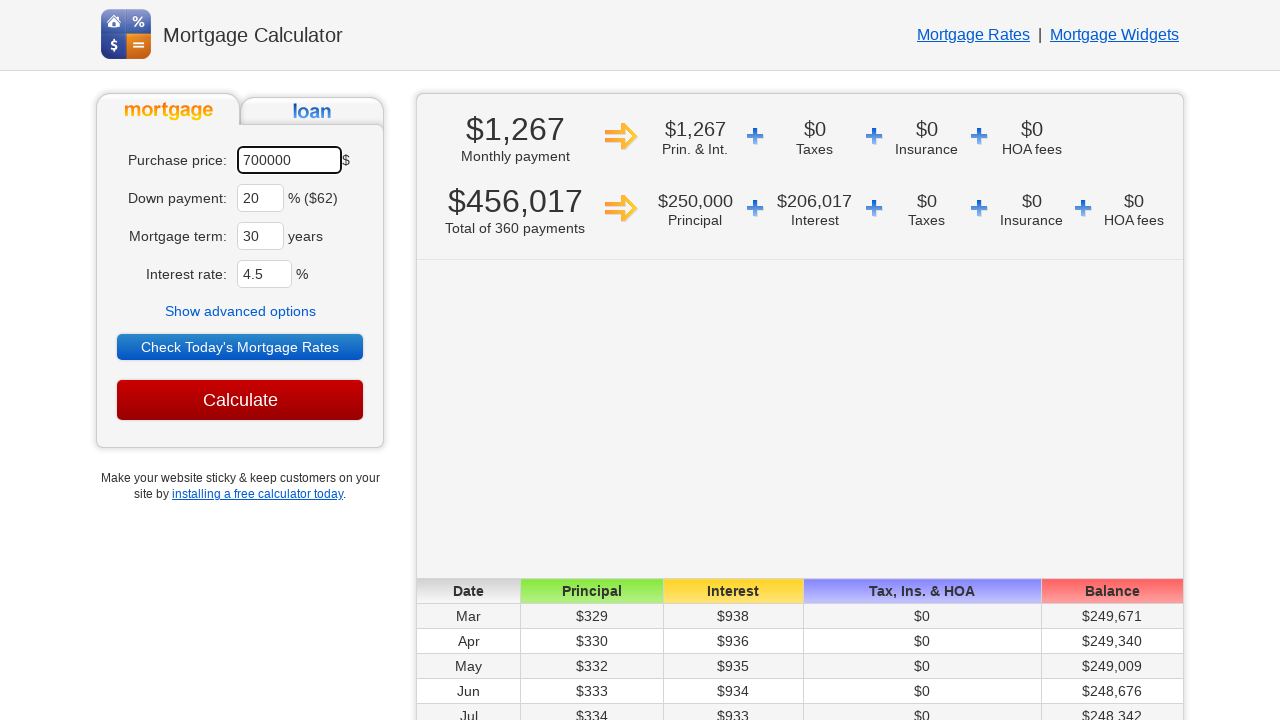

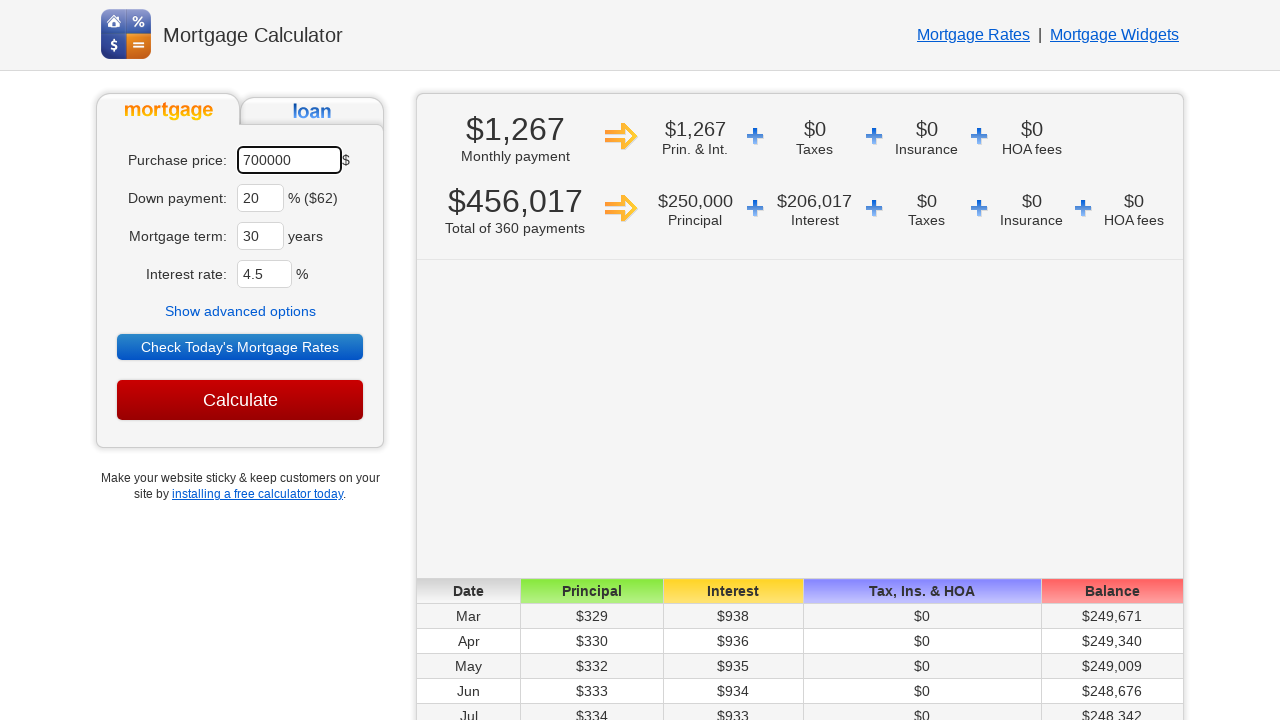